Tests dynamic element creation by clicking a button 3 times to add elements and verifying that 3 delete buttons appear

Starting URL: https://the-internet.herokuapp.com/add_remove_elements/

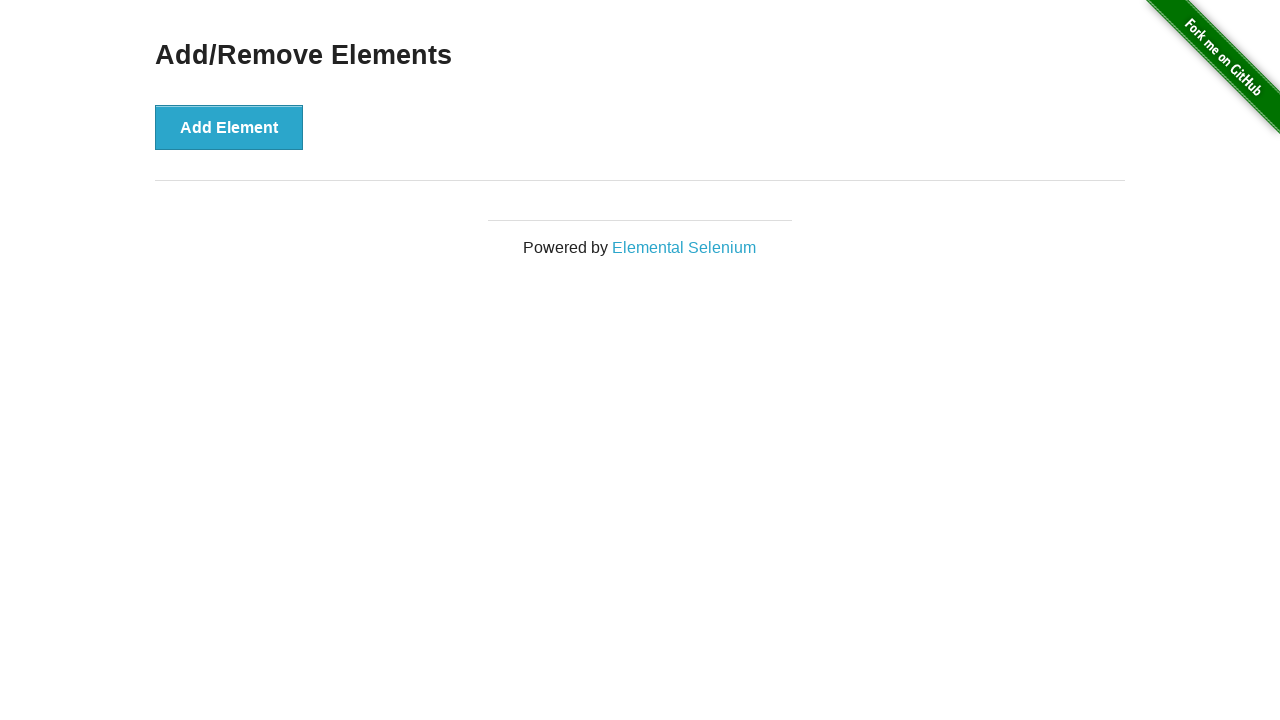

Navigated to Add/Remove Elements page
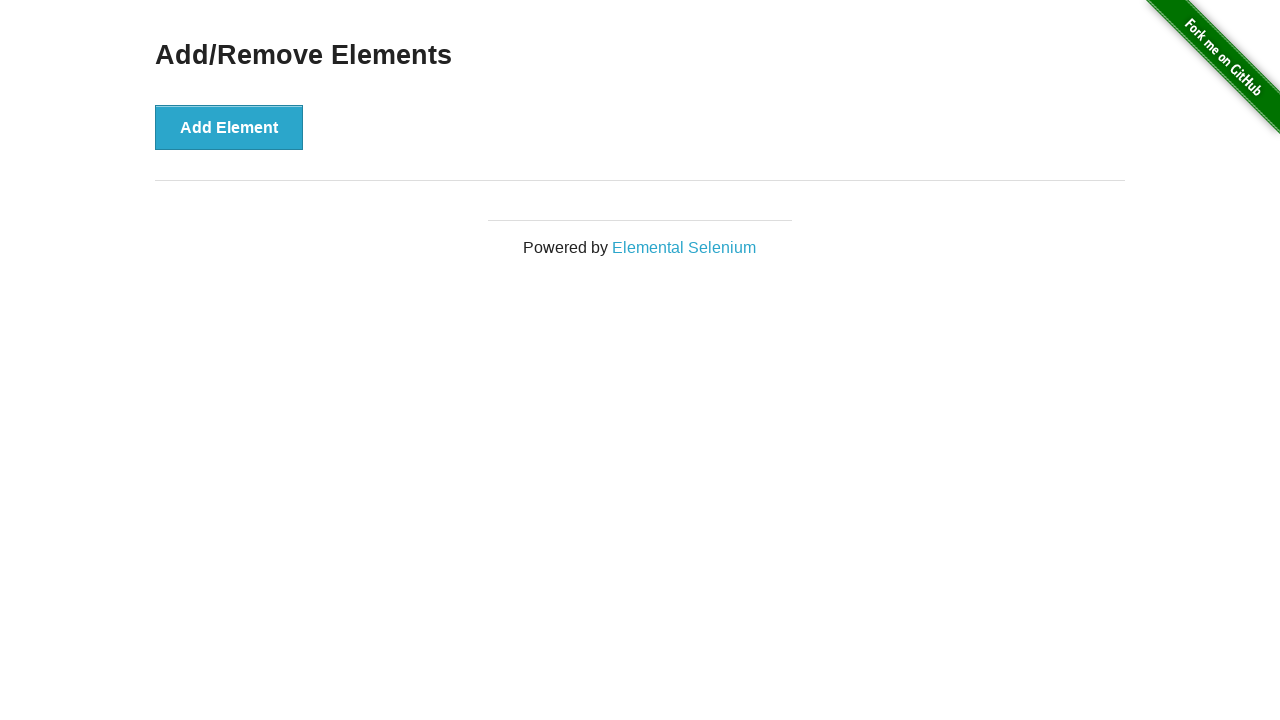

Clicked 'Add Element' button to create a new element at (229, 127) on button[onclick='addElement()']
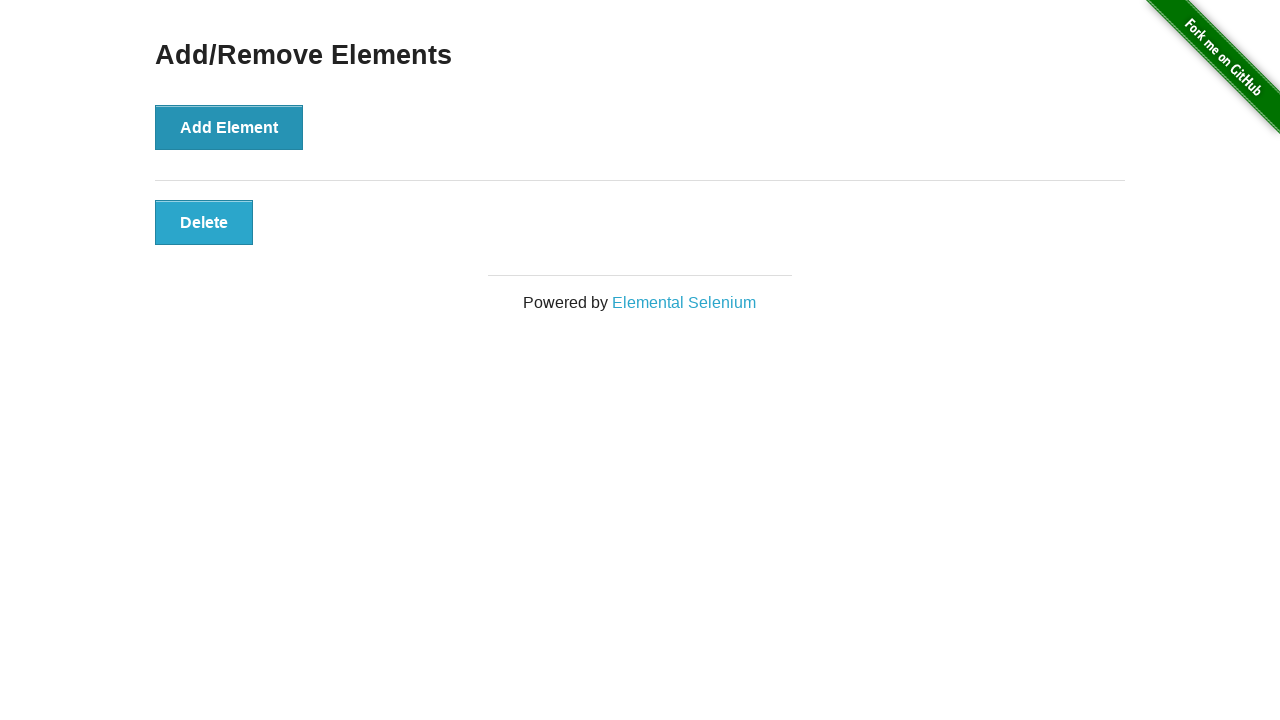

Clicked 'Add Element' button to create a new element at (229, 127) on button[onclick='addElement()']
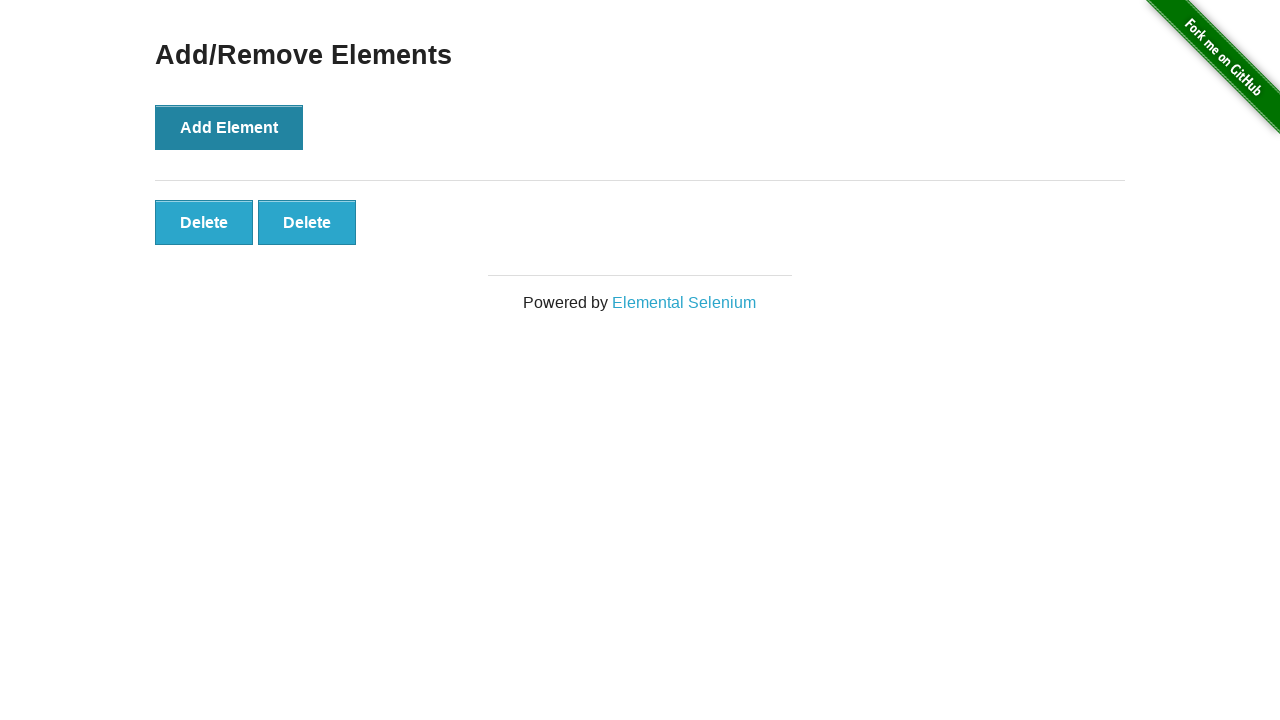

Clicked 'Add Element' button to create a new element at (229, 127) on button[onclick='addElement()']
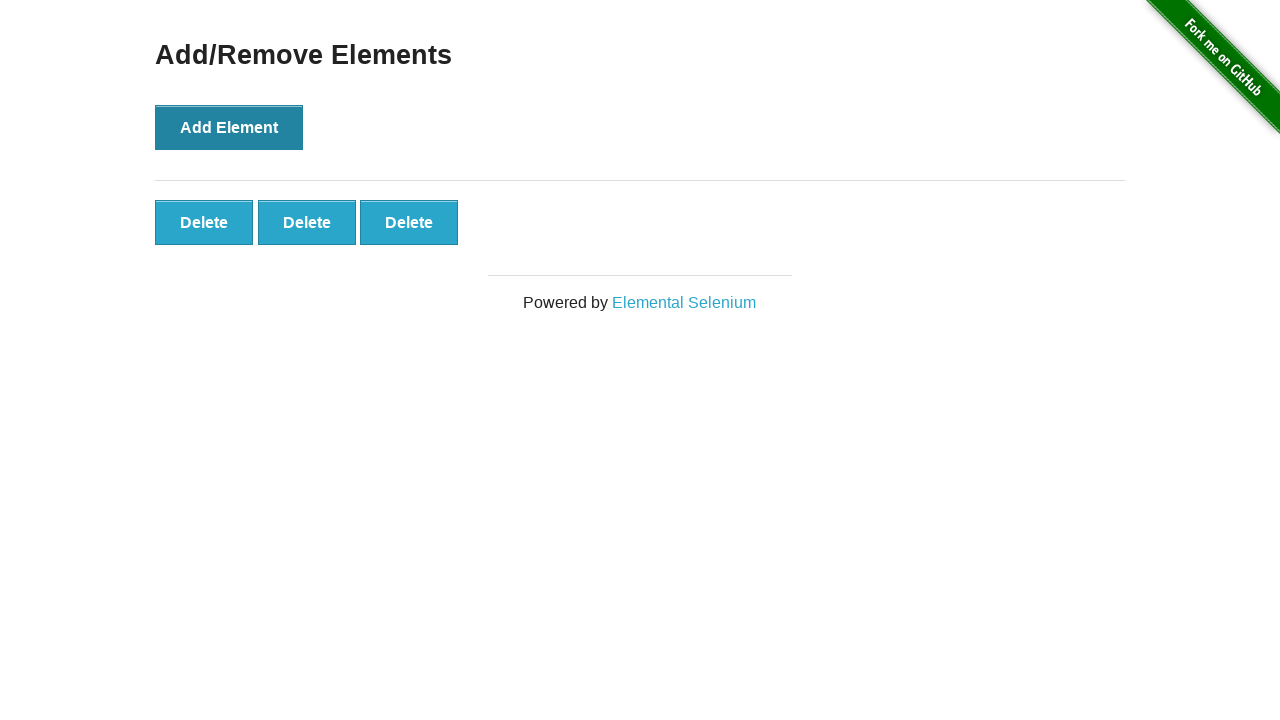

Waited for delete buttons to appear
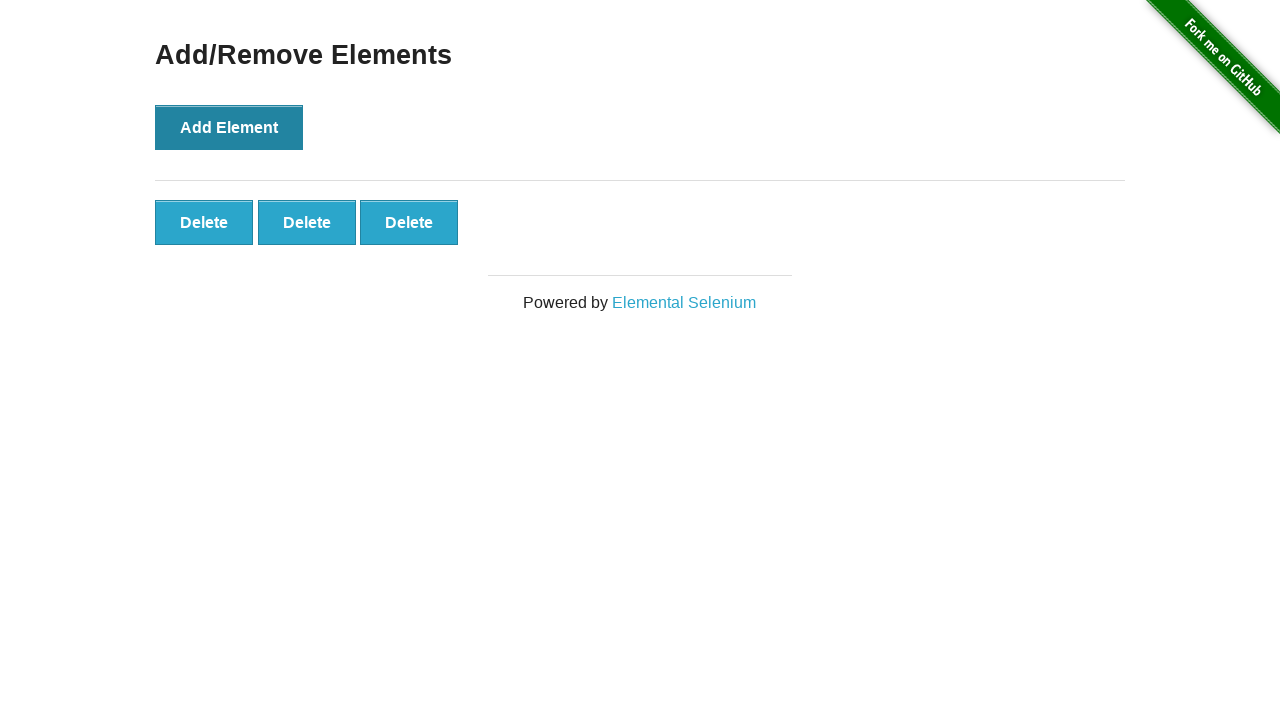

Verified that exactly 3 delete buttons are present
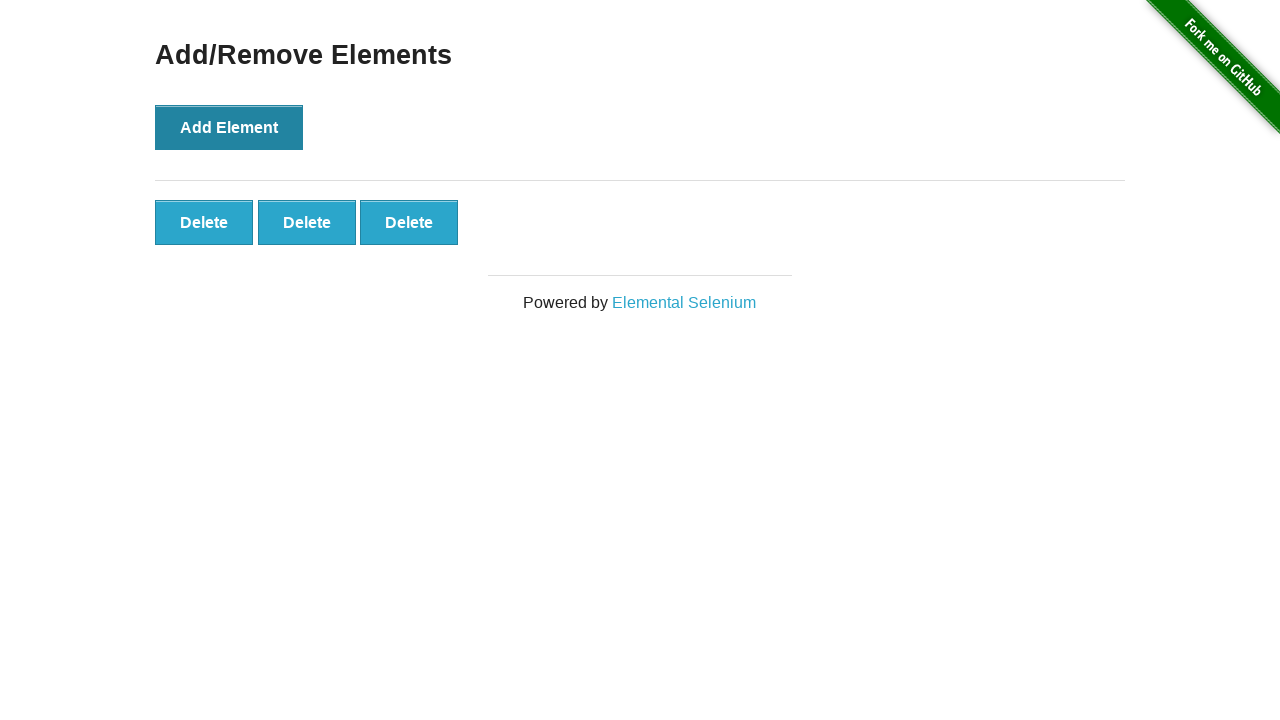

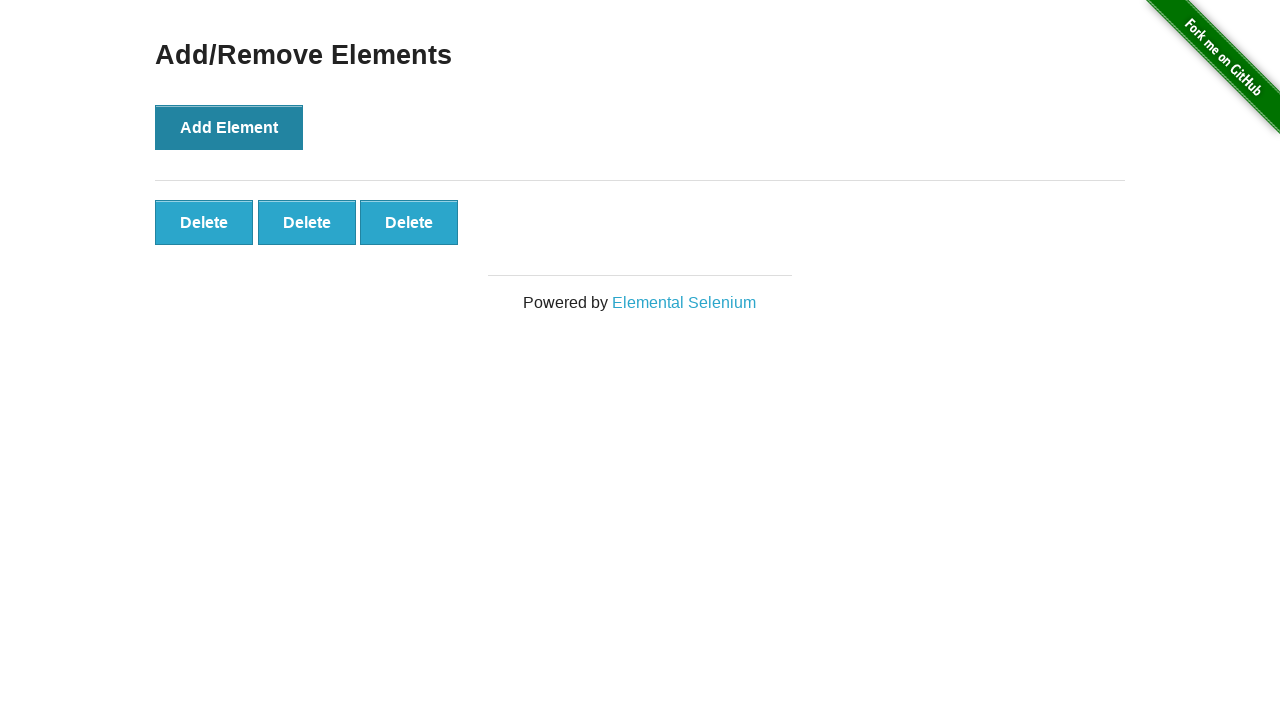